Opens the Selenium QA Bible website, maximizes the browser window, and verifies the page loads successfully.

Starting URL: https://selenium.qabible.in

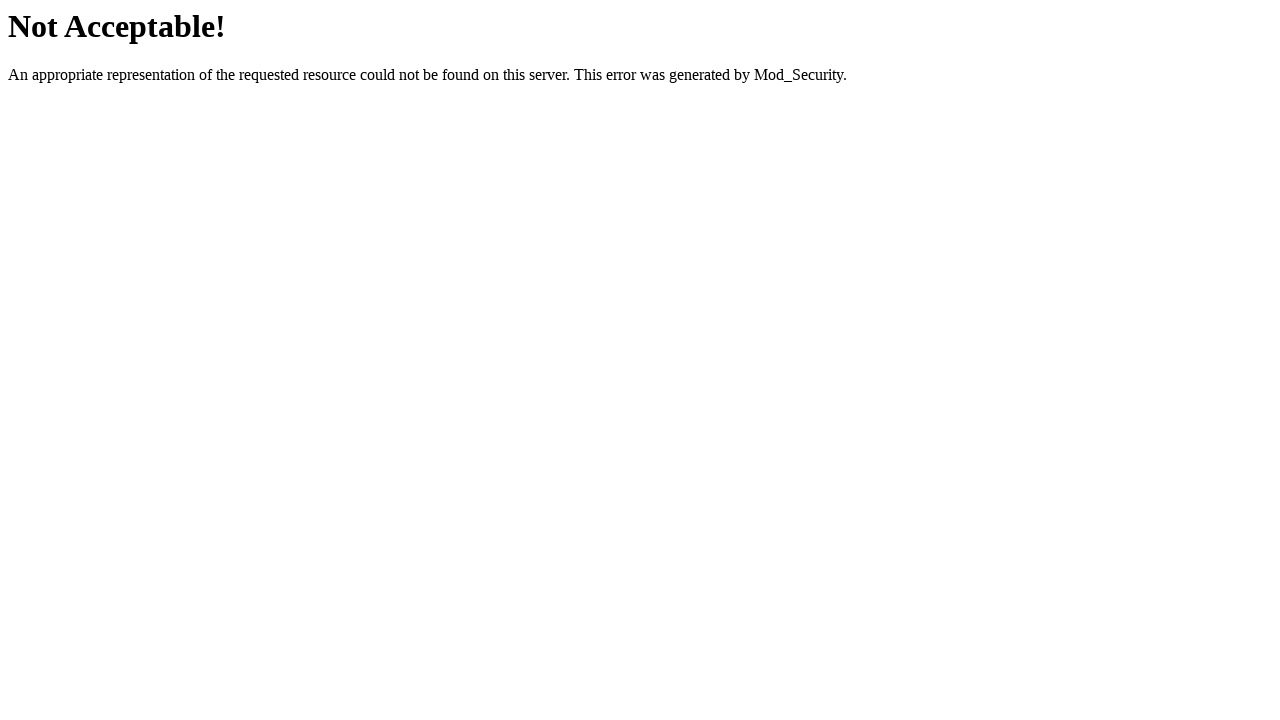

Set viewport to 1920x1080 to maximize browser window
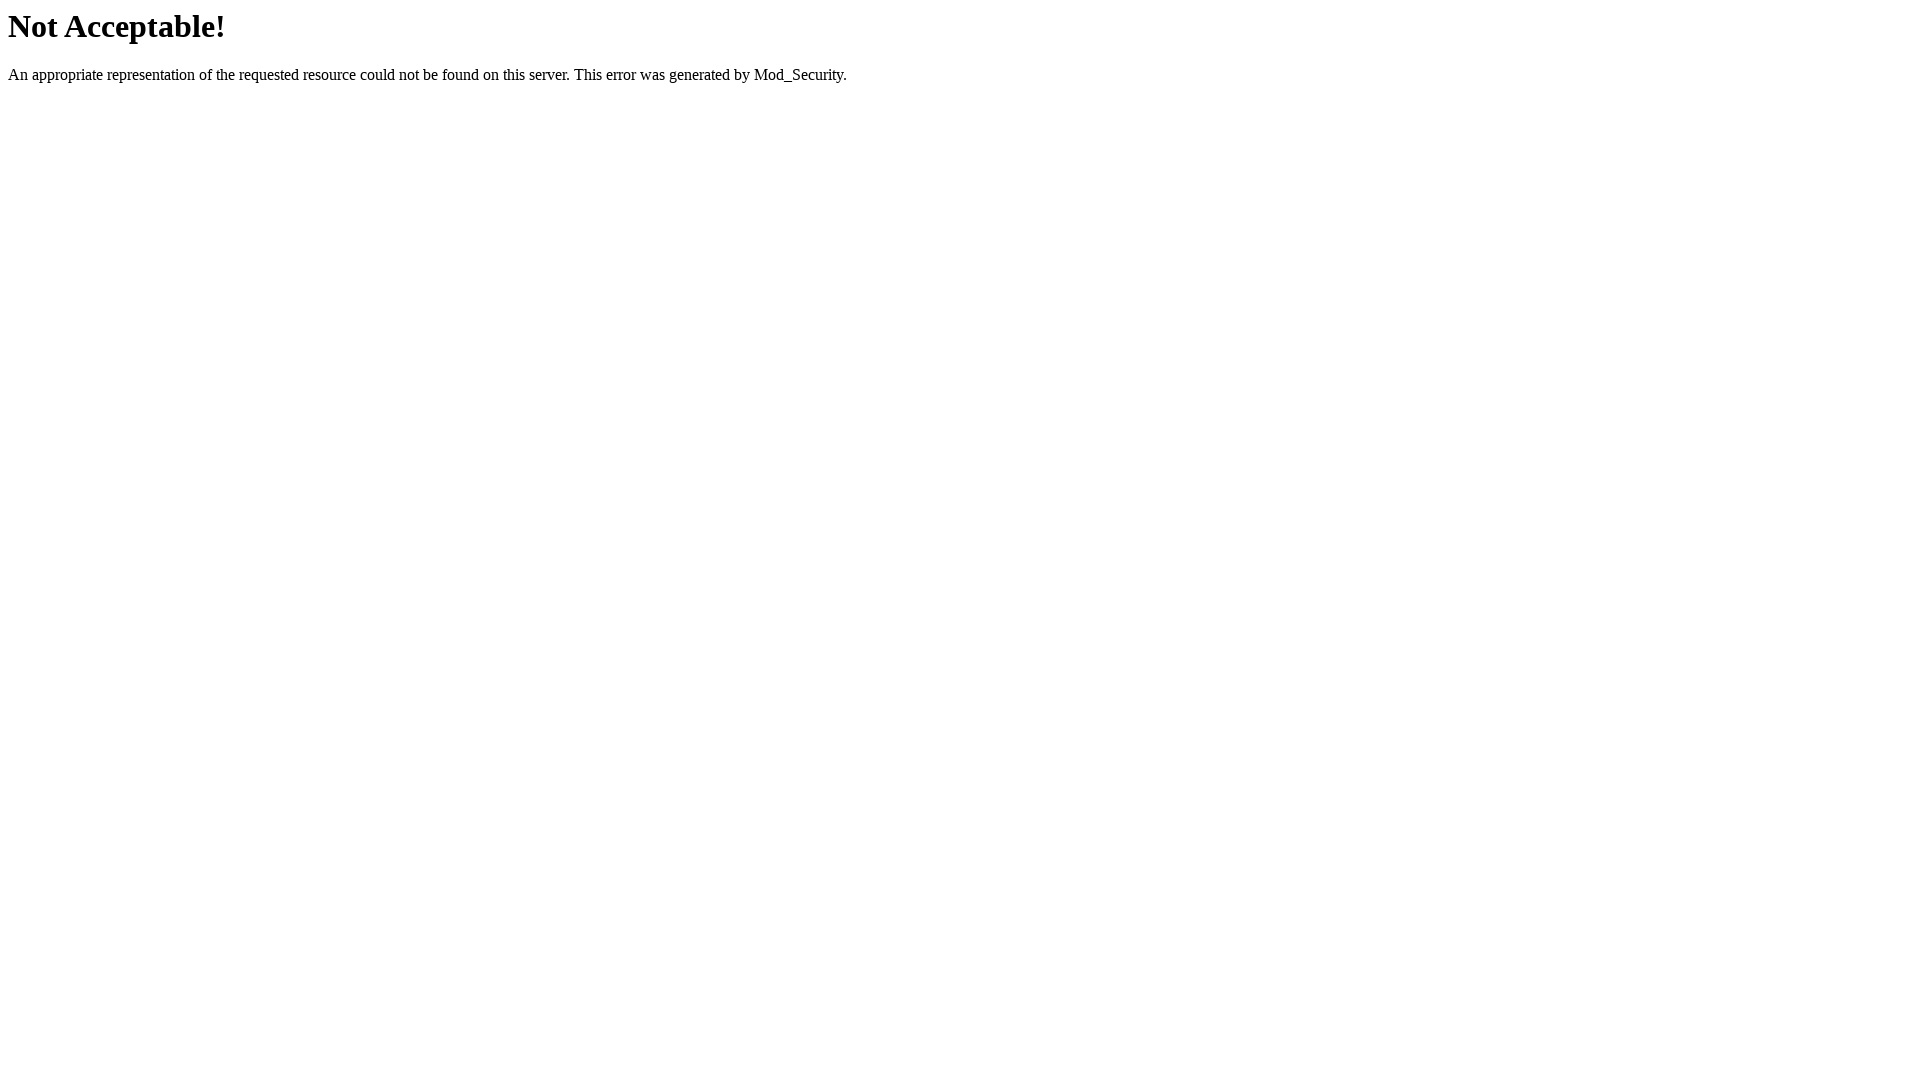

Page loaded successfully - domcontentloaded state reached
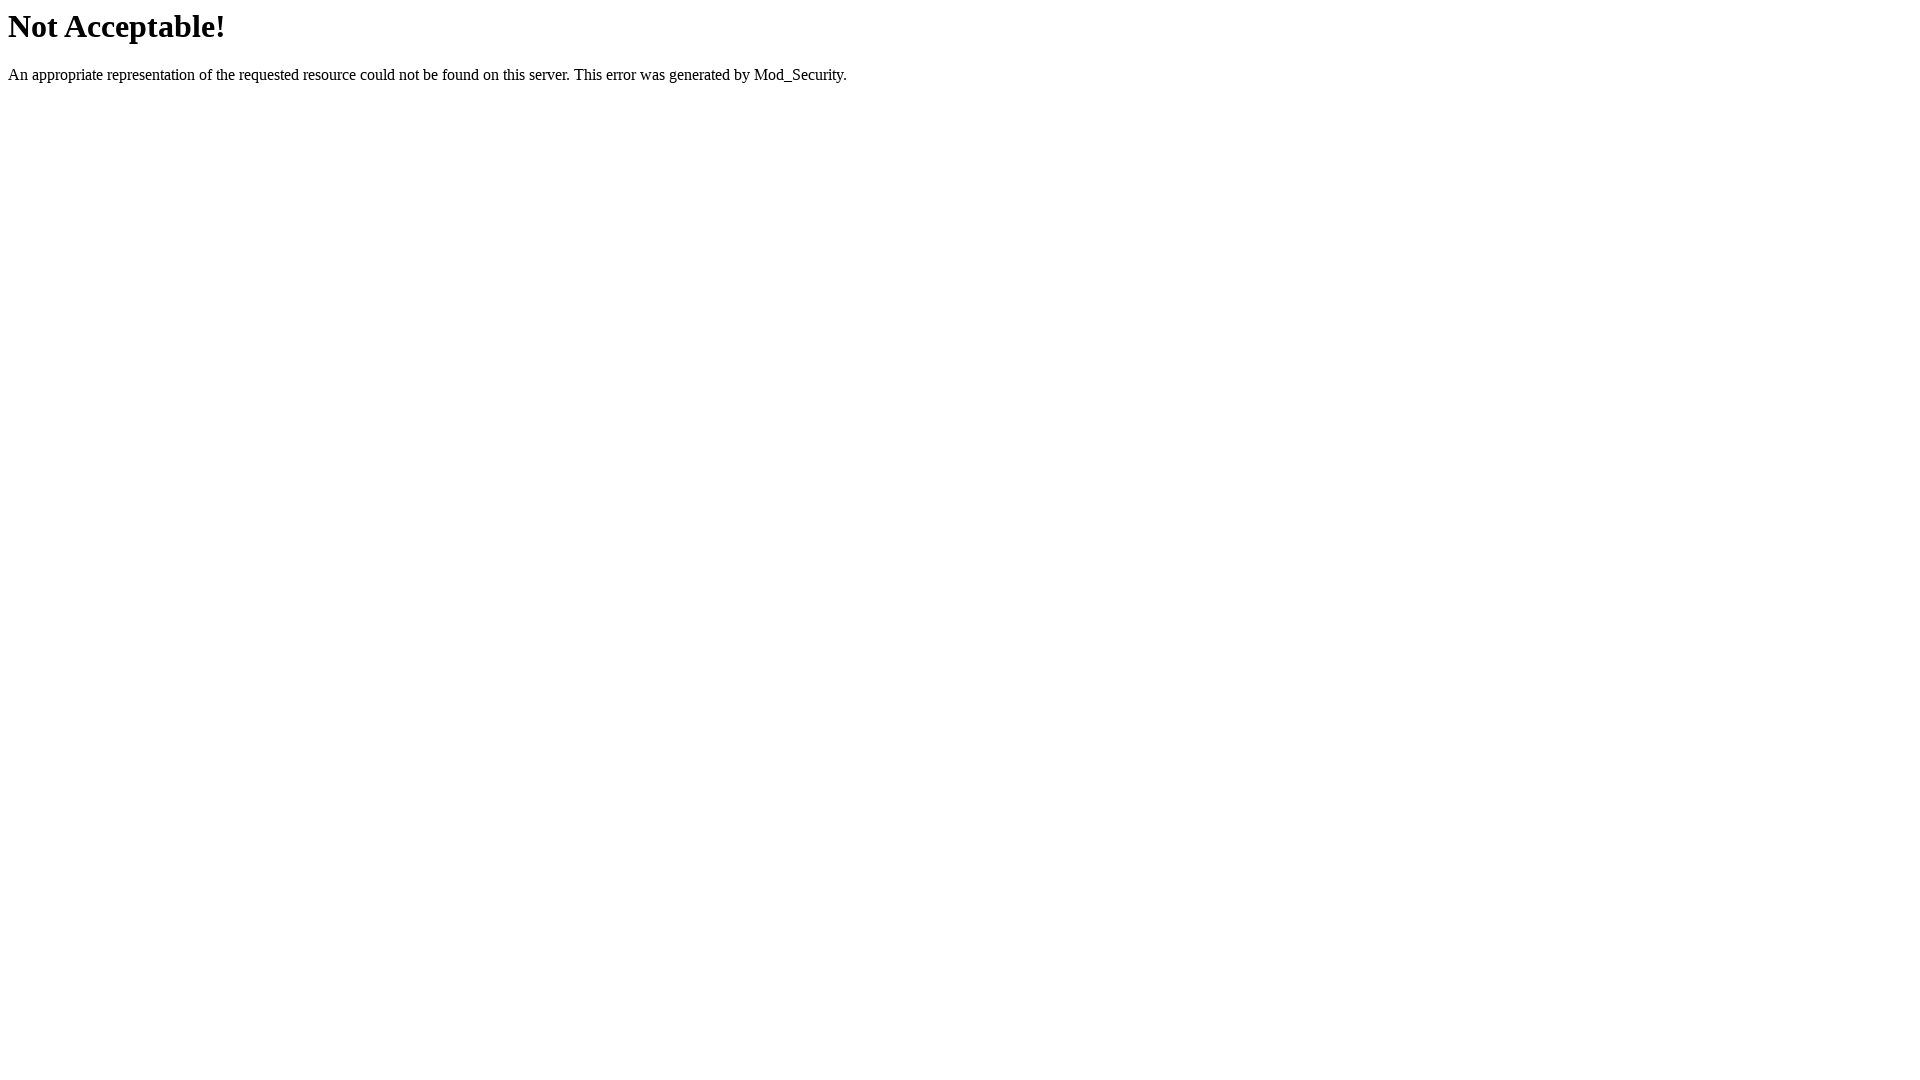

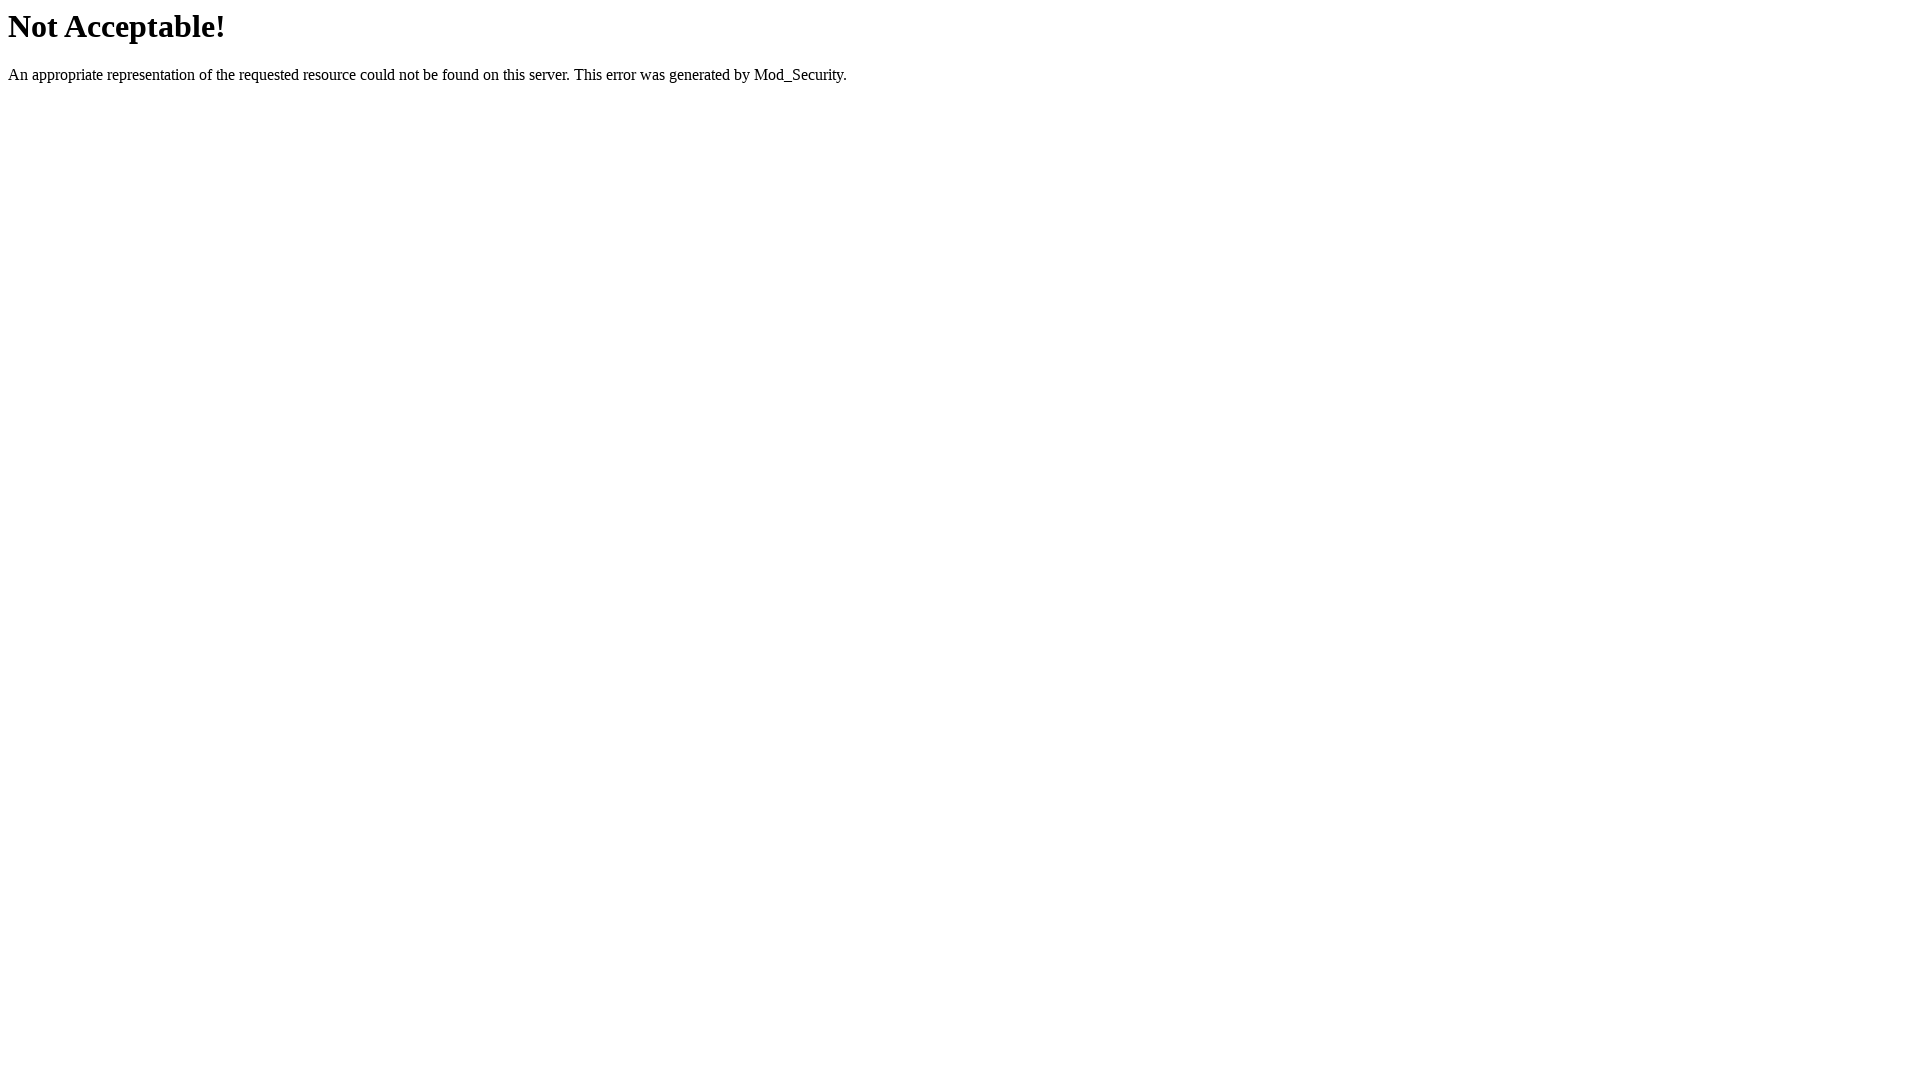